Tests notification message functionality by clicking a link and verifying the displayed message

Starting URL: http://the-internet.herokuapp.com/notification_message_rendered

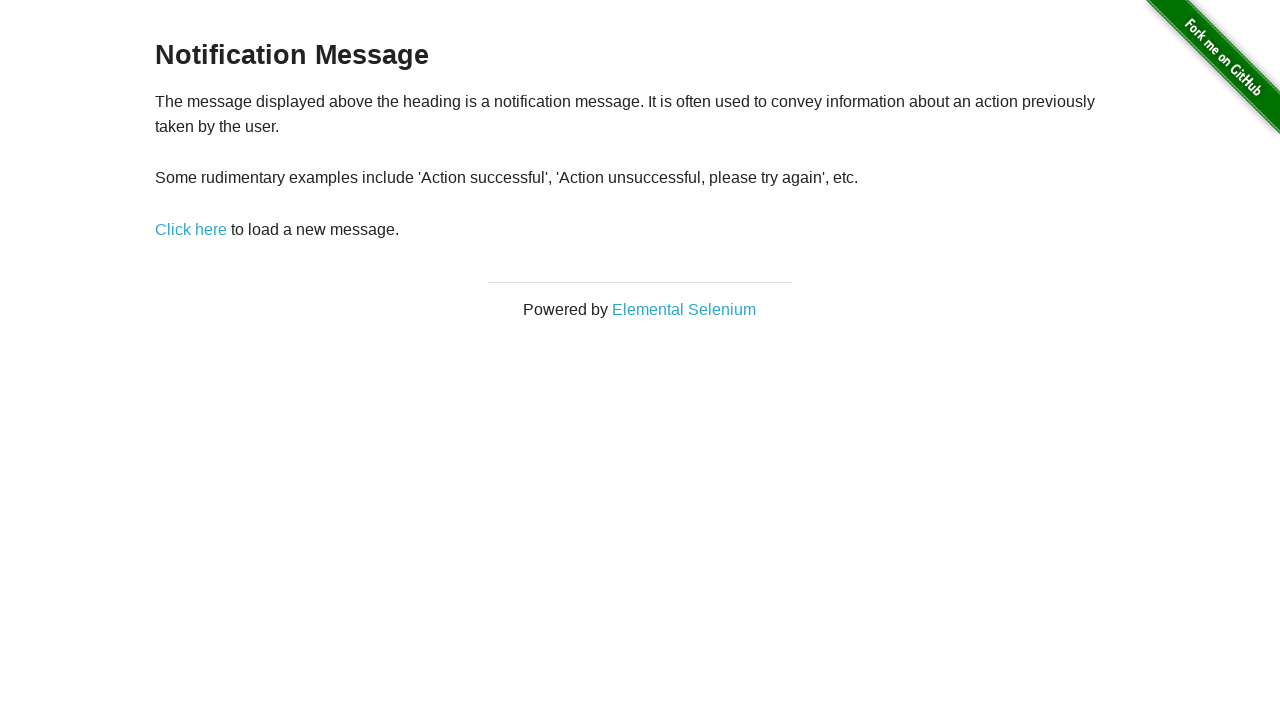

Clicked 'Click here' link to trigger notification at (191, 229) on a:has-text('Click here')
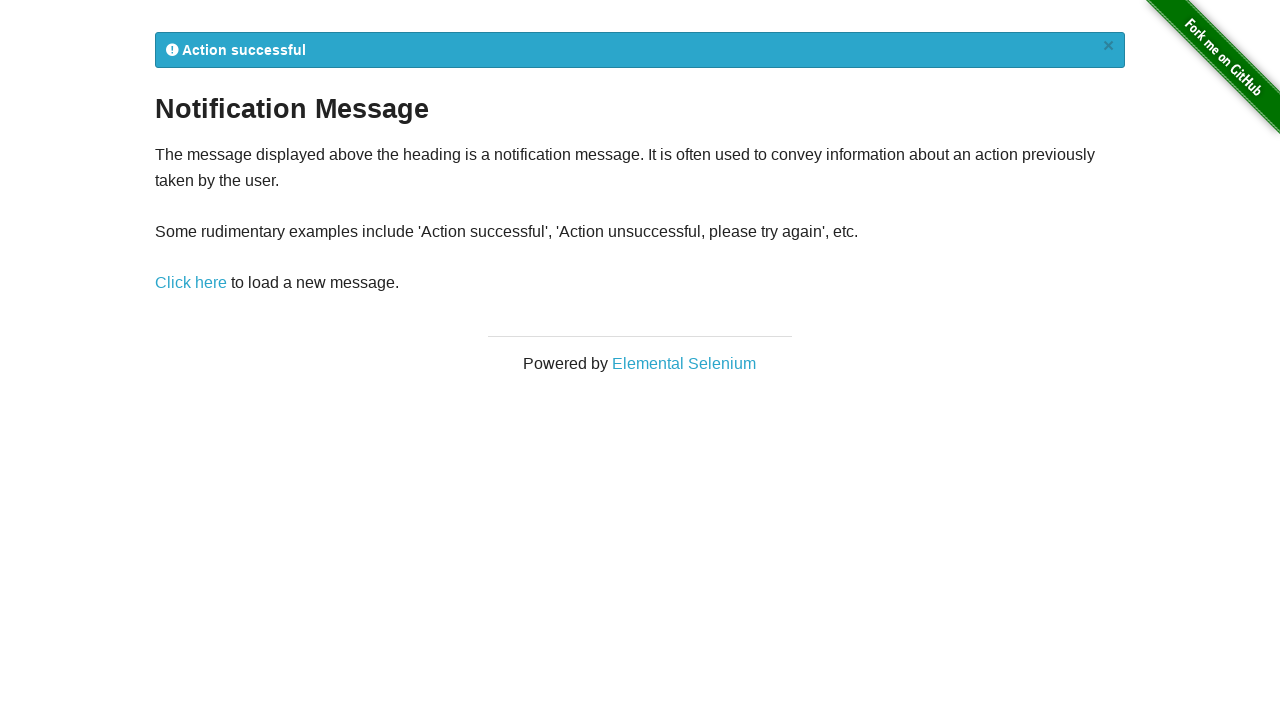

Notification message element appeared
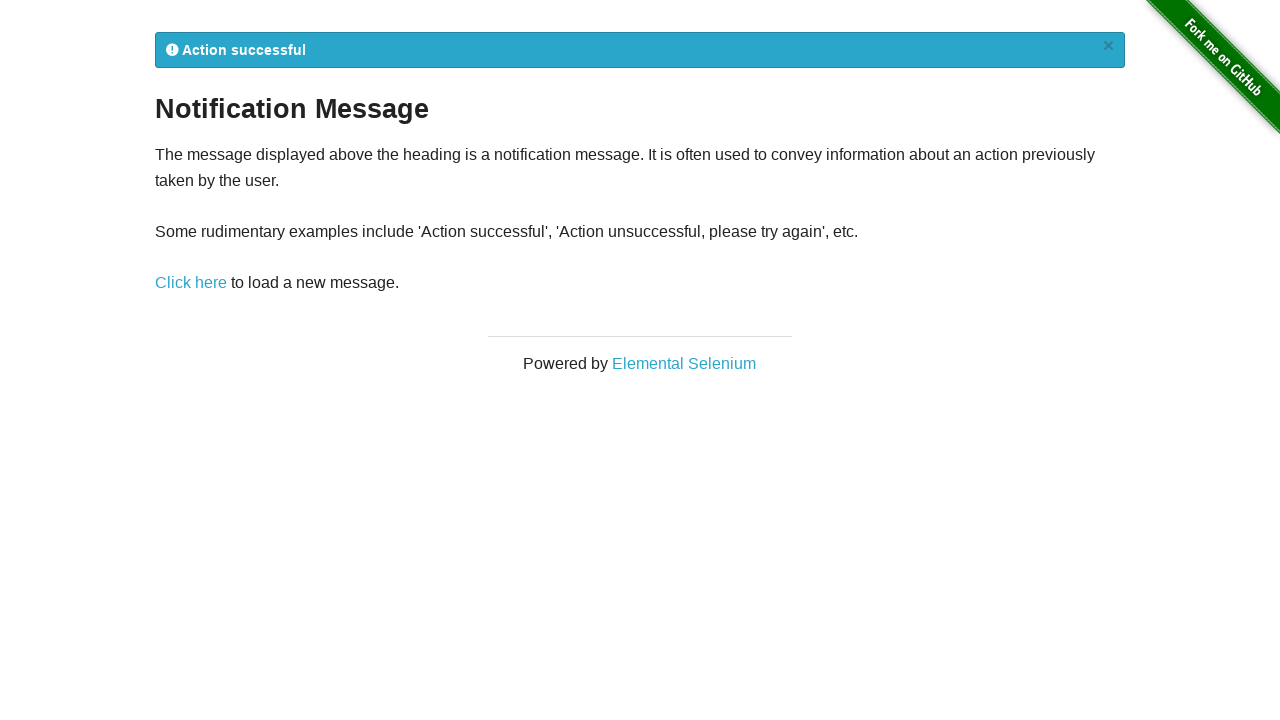

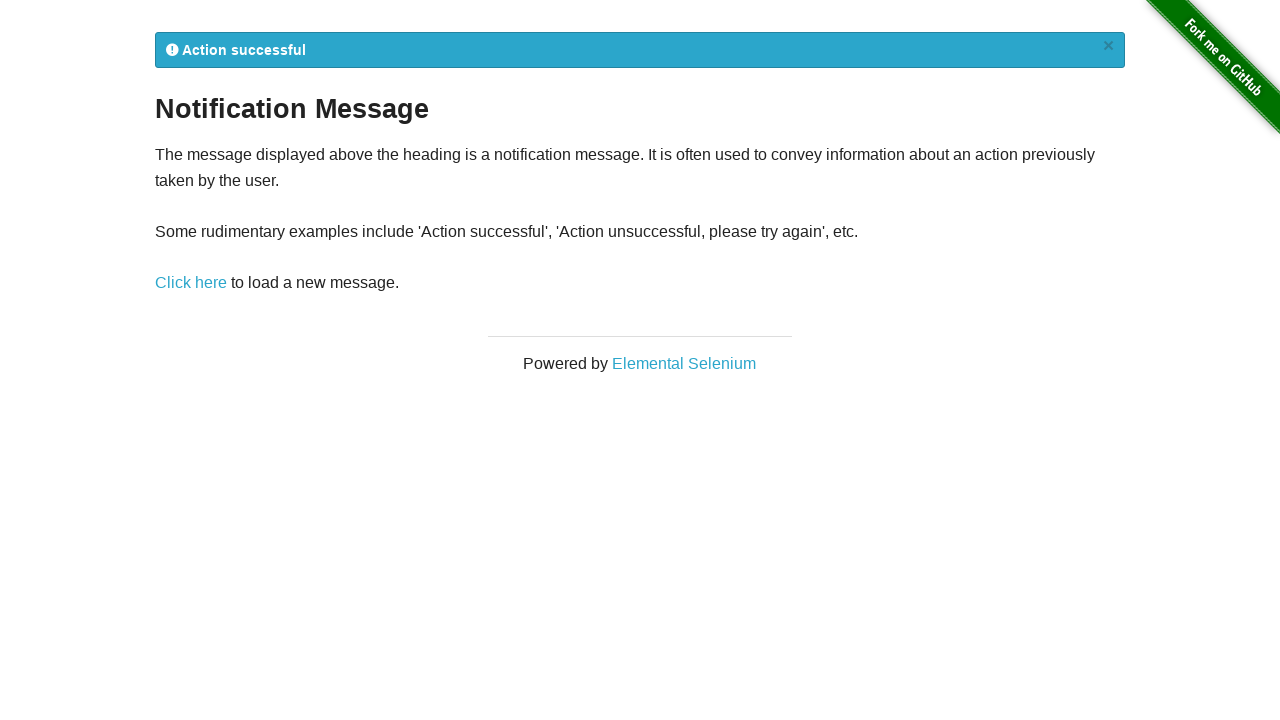